Tests checkbox functionality by verifying initial unchecked state, selecting Option 2 and Option 3, and verifying the result message displays the correct selected values.

Starting URL: https://kristinek.github.io/site/examples/actions

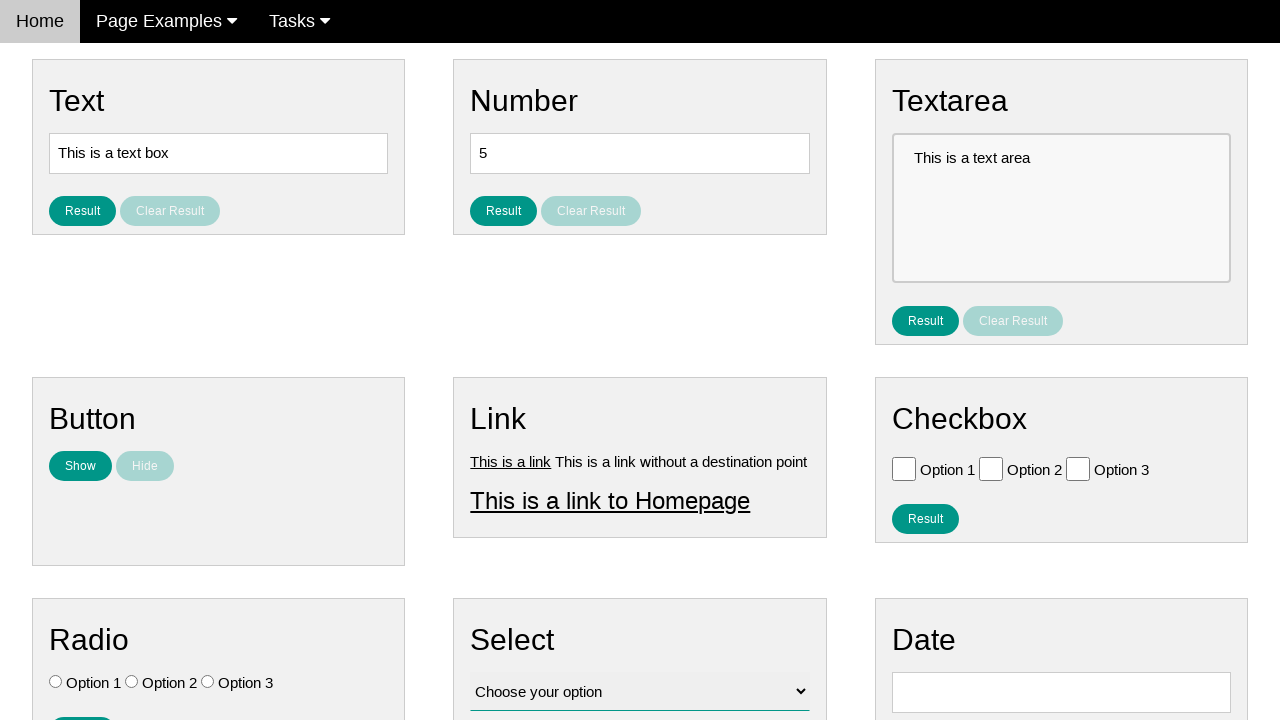

Verified Option 1 checkbox is initially unchecked
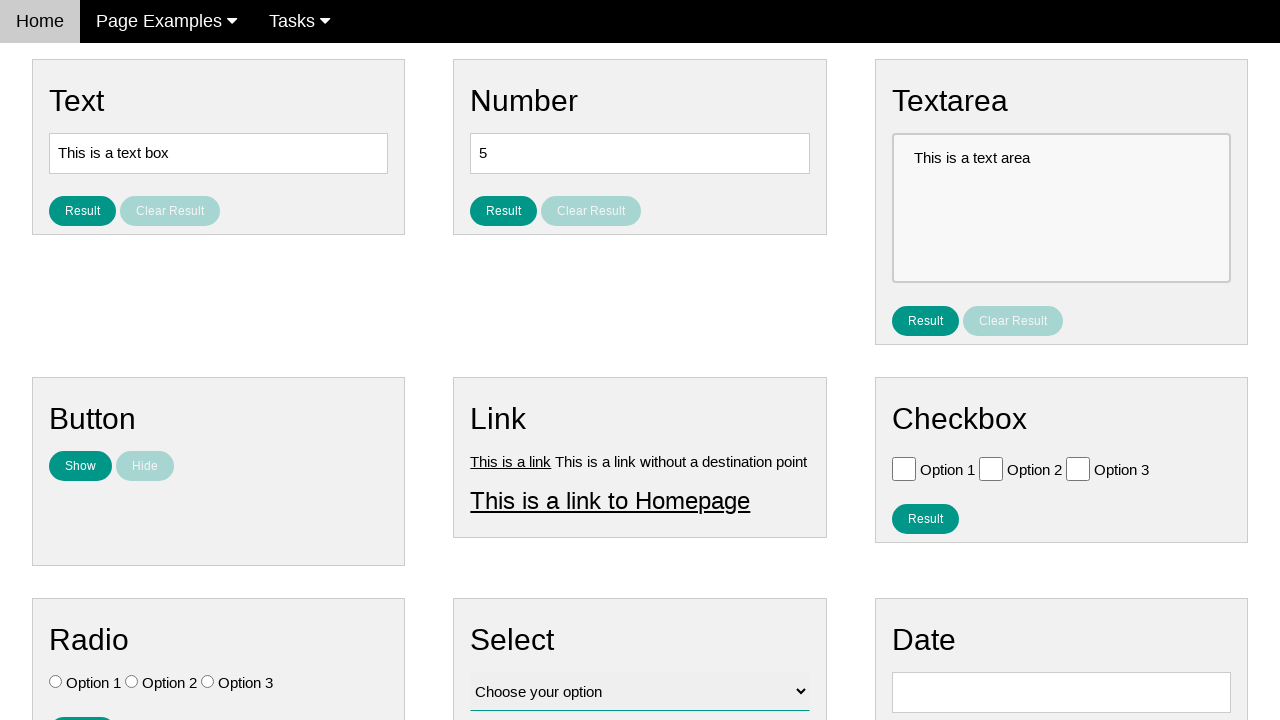

Verified Option 2 checkbox is initially unchecked
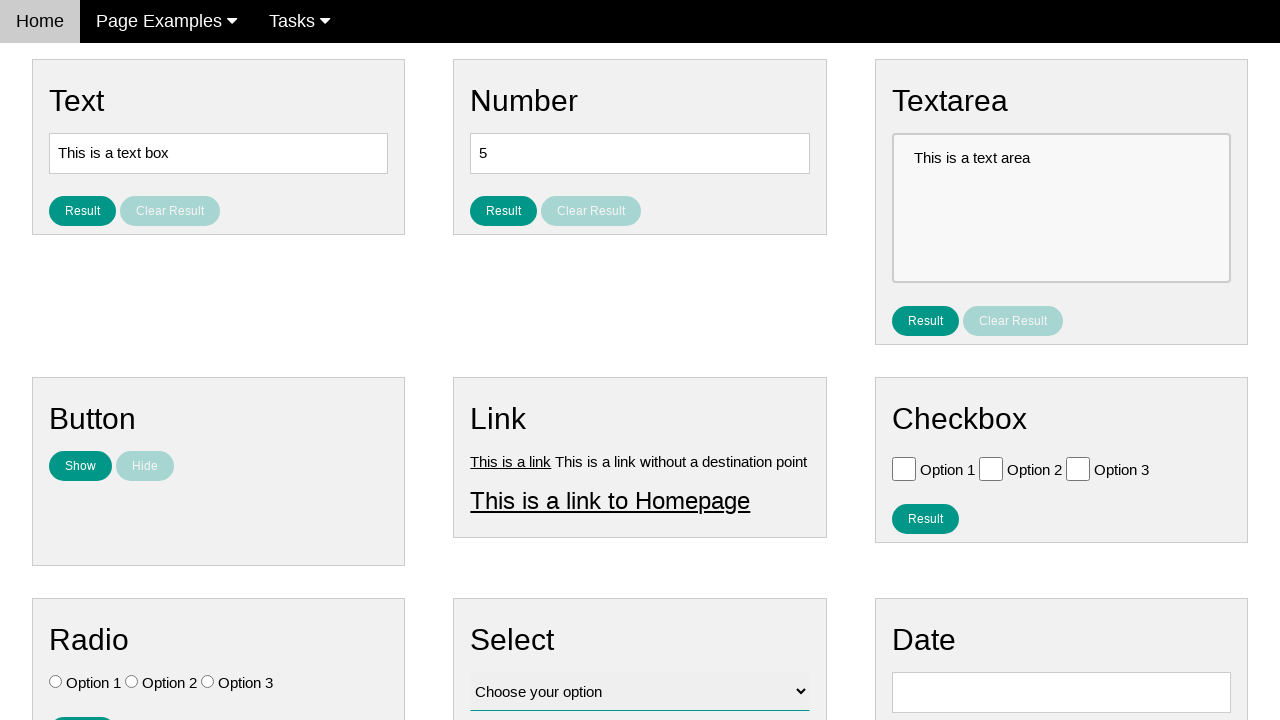

Verified Option 3 checkbox is initially unchecked
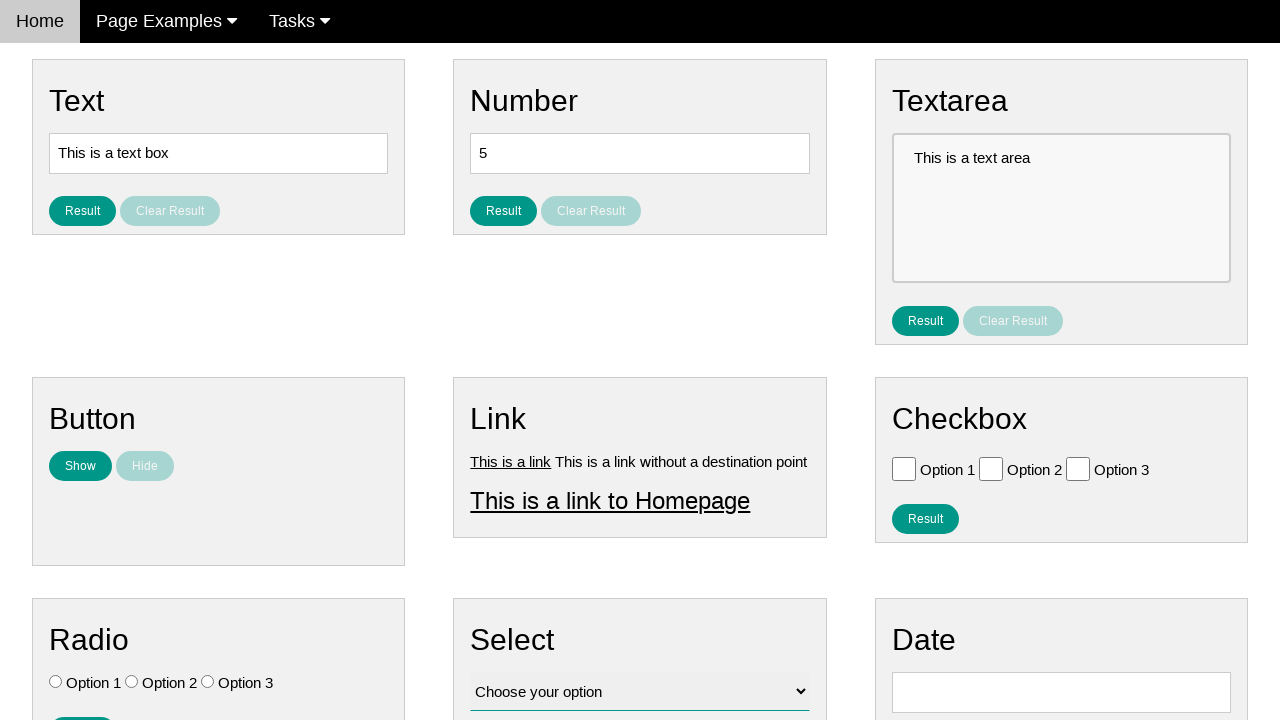

Clicked Option 2 checkbox at (991, 468) on #vfb-6-1
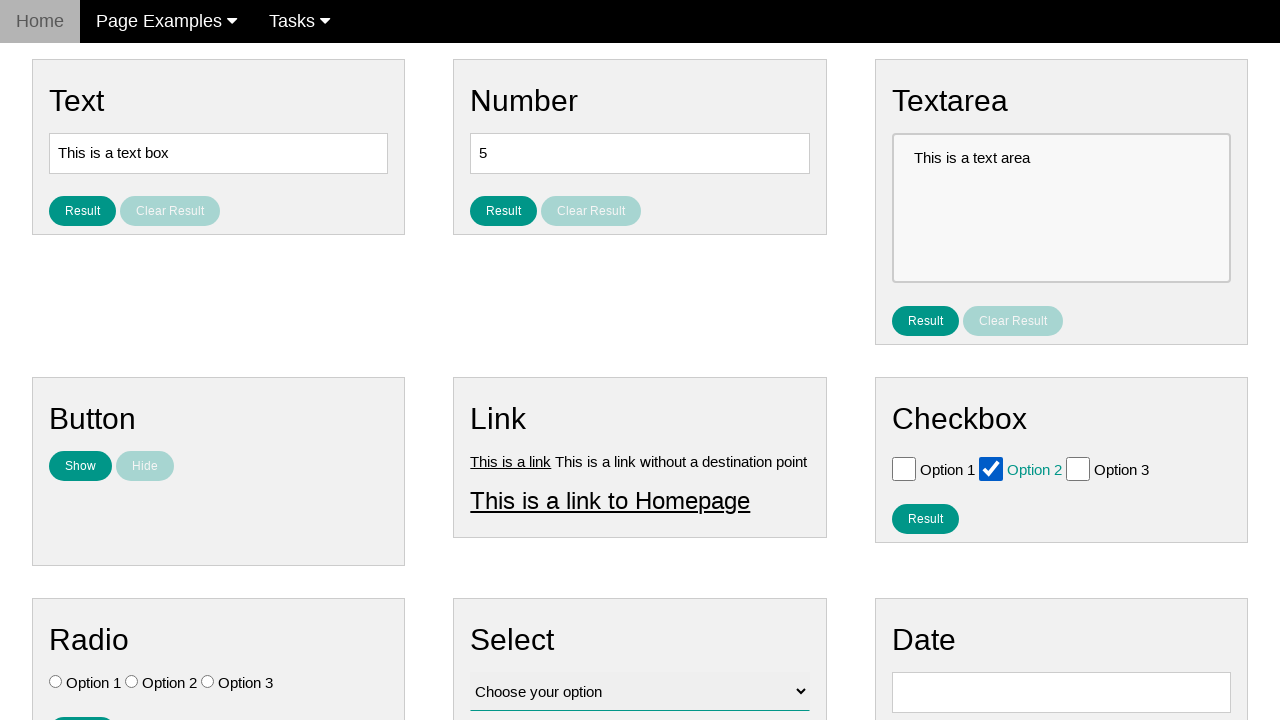

Verified Option 1 checkbox is still unchecked
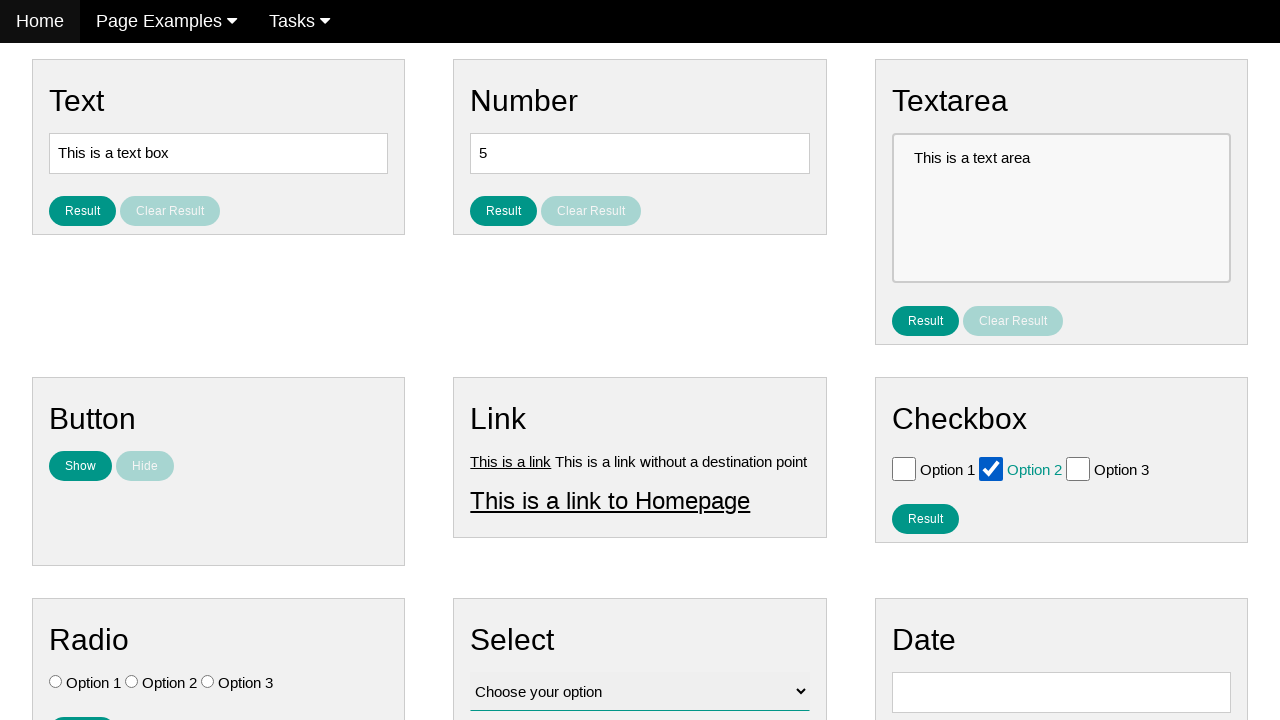

Verified Option 2 checkbox is now checked
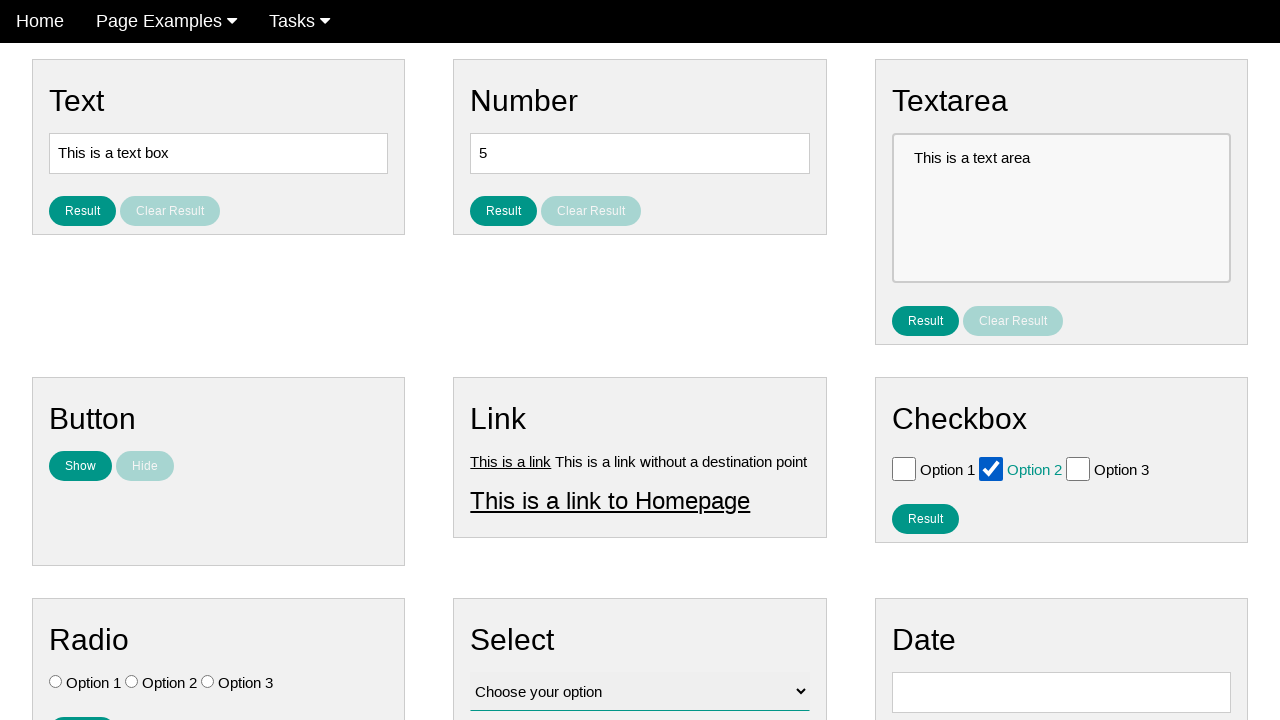

Verified Option 3 checkbox is still unchecked
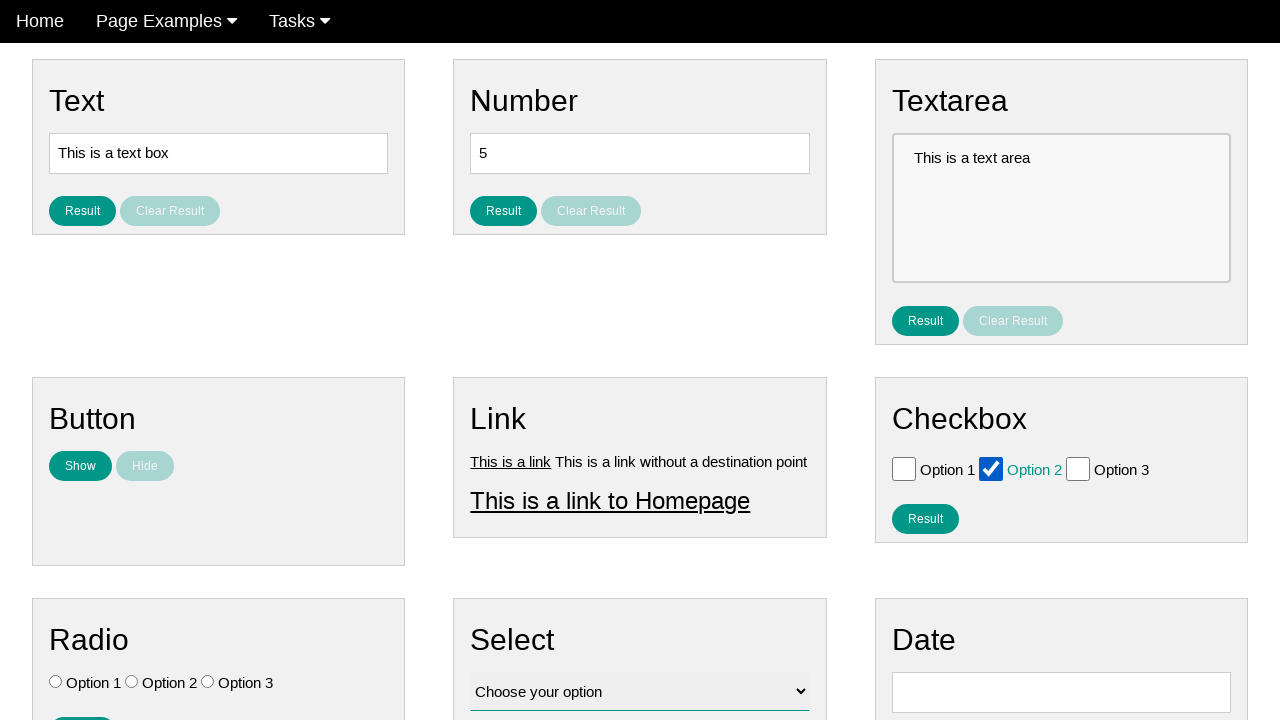

Clicked Option 3 checkbox at (1078, 468) on #vfb-6-2
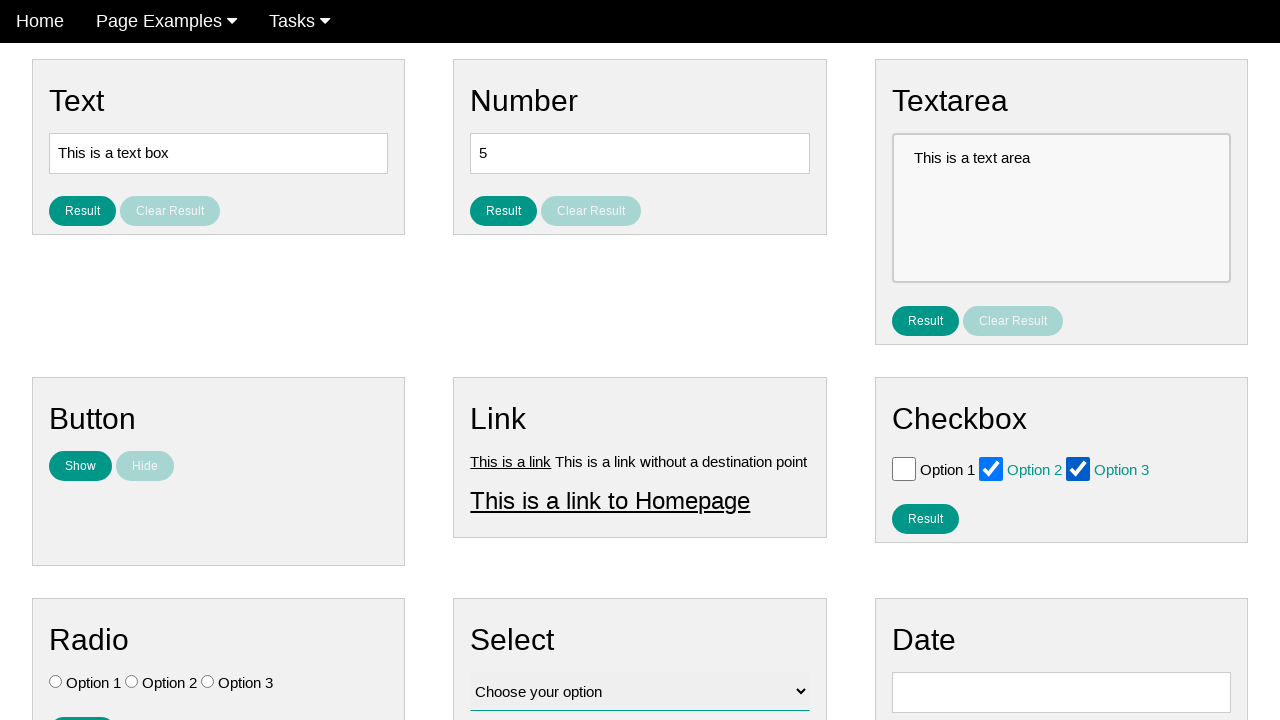

Clicked result button to display selected values at (925, 518) on #result_button_checkbox
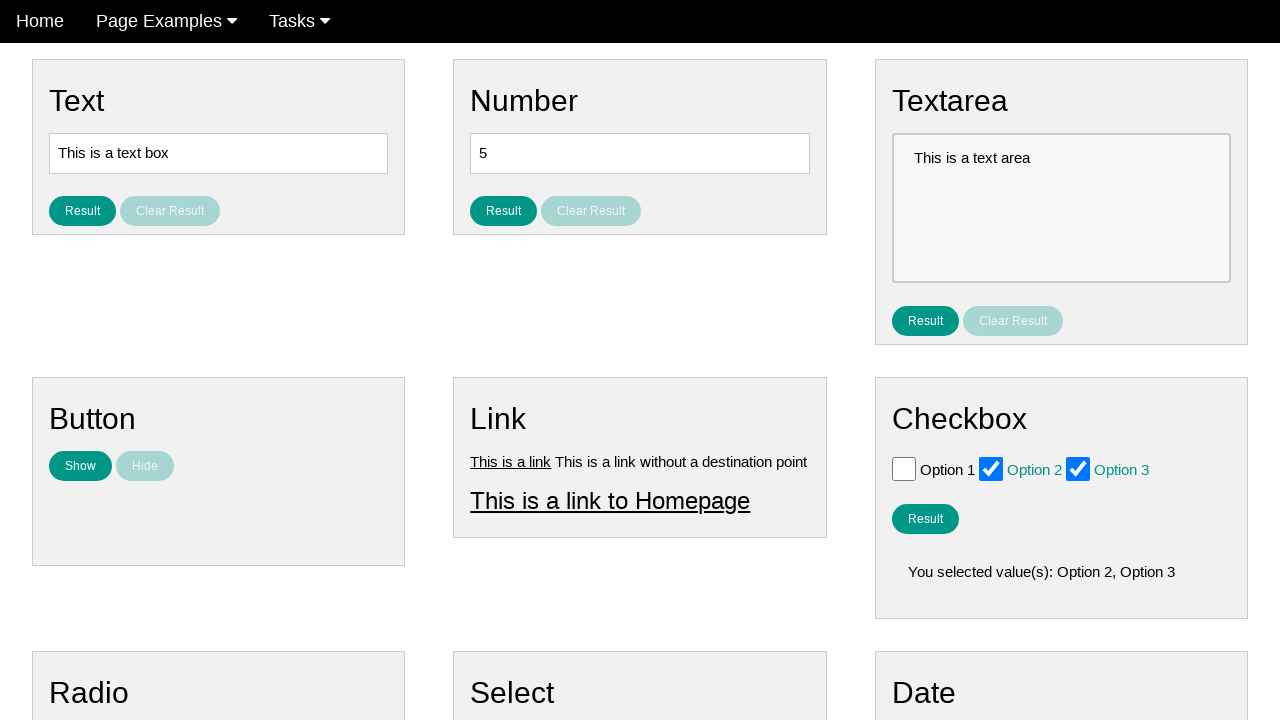

Retrieved result text from result element
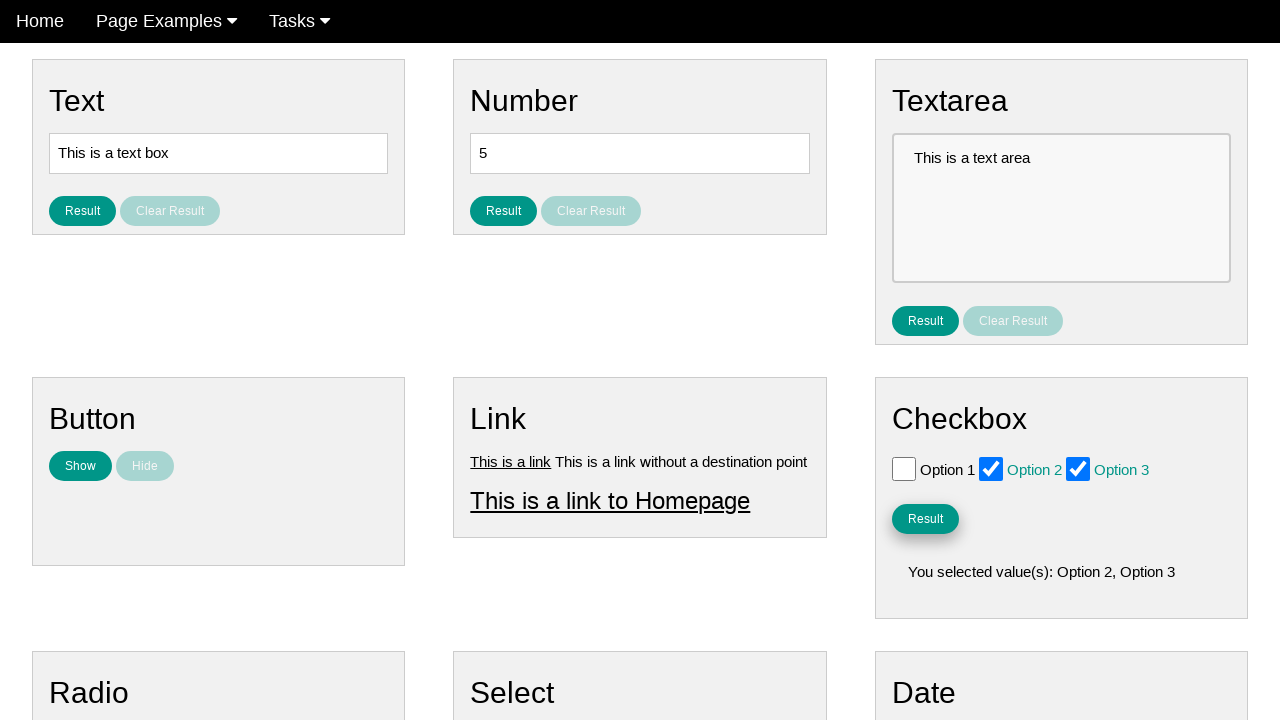

Verified result message displays 'You selected value(s): Option 2, Option 3'
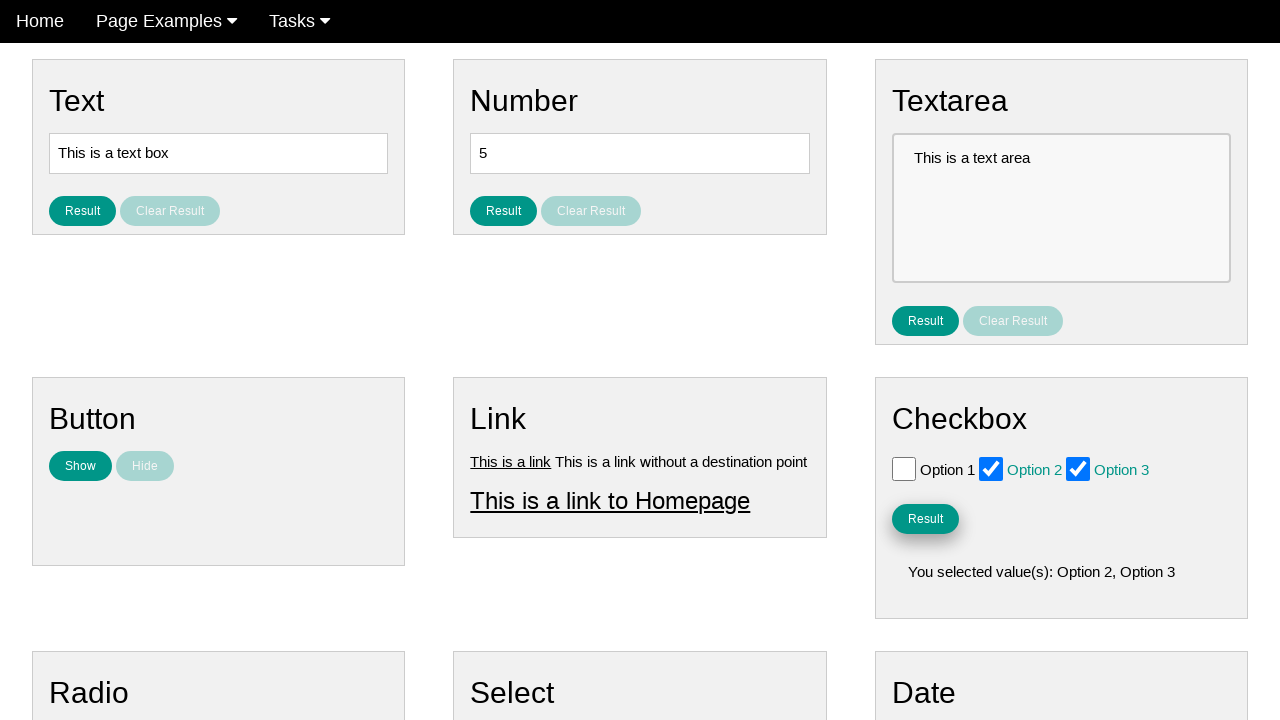

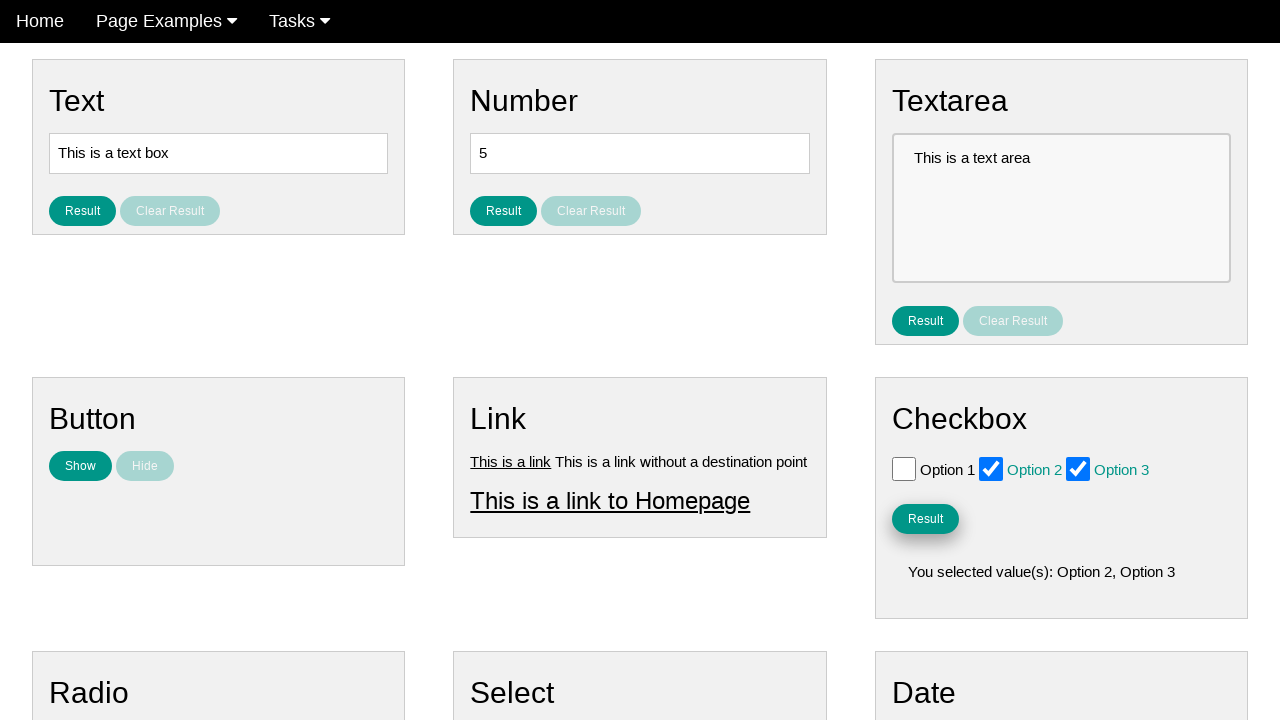